Tests dropdown list functionality by navigating to the dropdown page and selecting an option from the dropdown menu

Starting URL: http://the-internet.herokuapp.com/

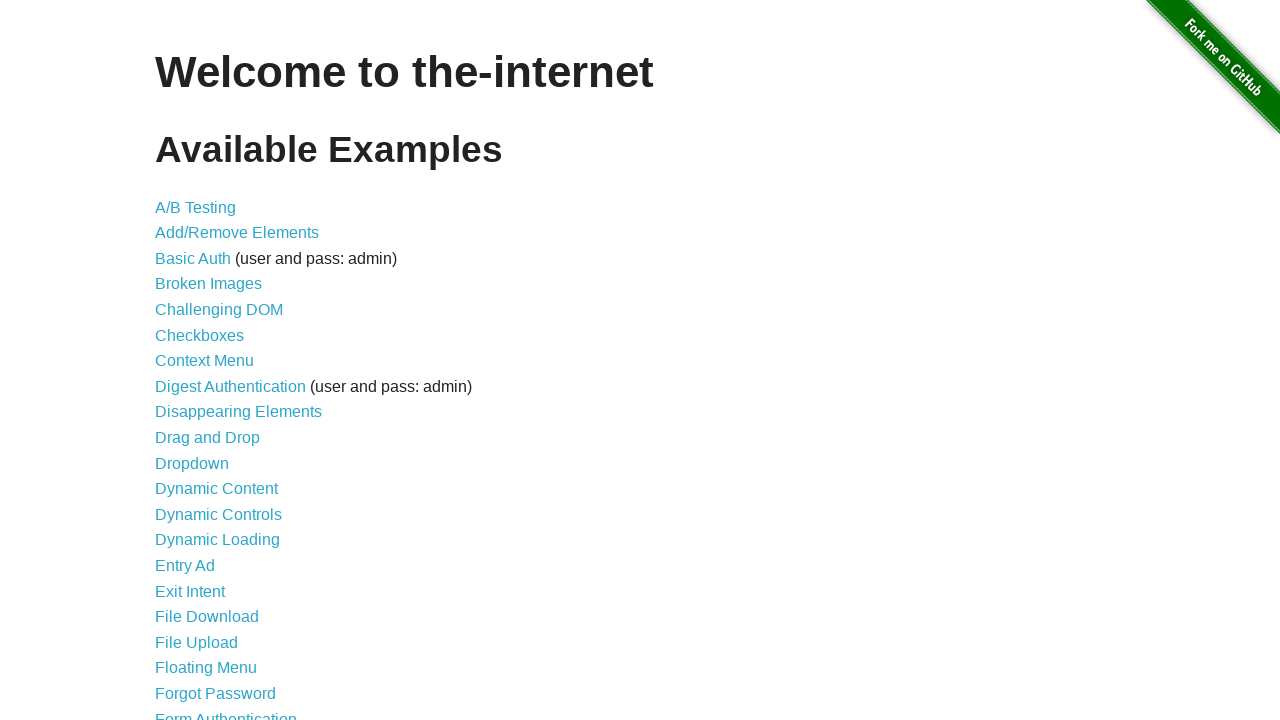

Clicked on Dropdown link to navigate to dropdown page at (192, 463) on a[href='/dropdown']
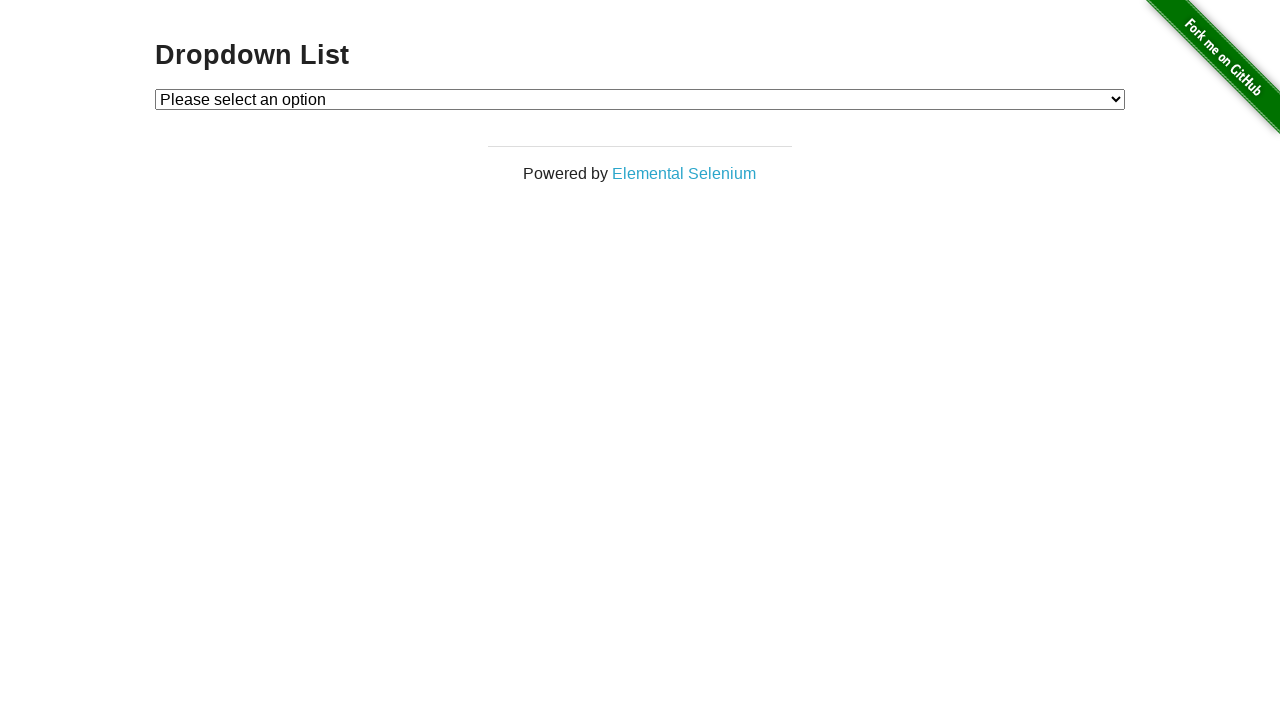

Dropdown page loaded successfully
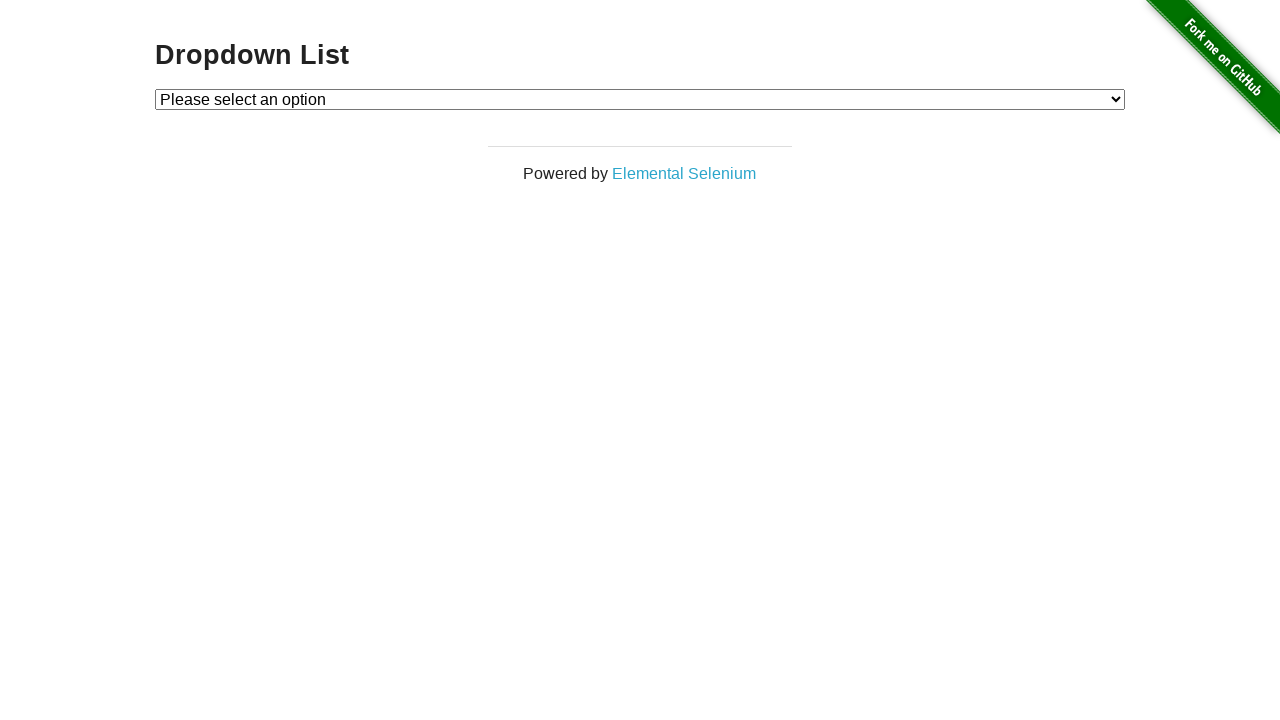

Selected option '1' from the dropdown list on #dropdown
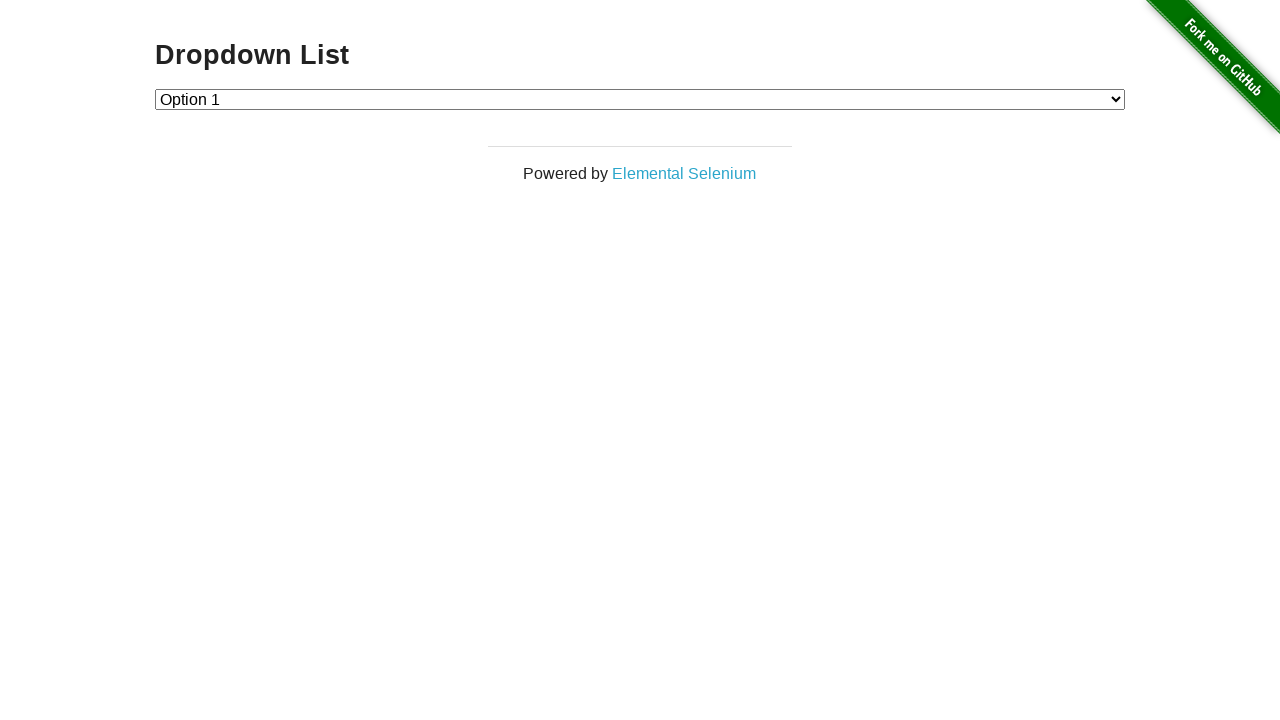

Retrieved selected value from dropdown
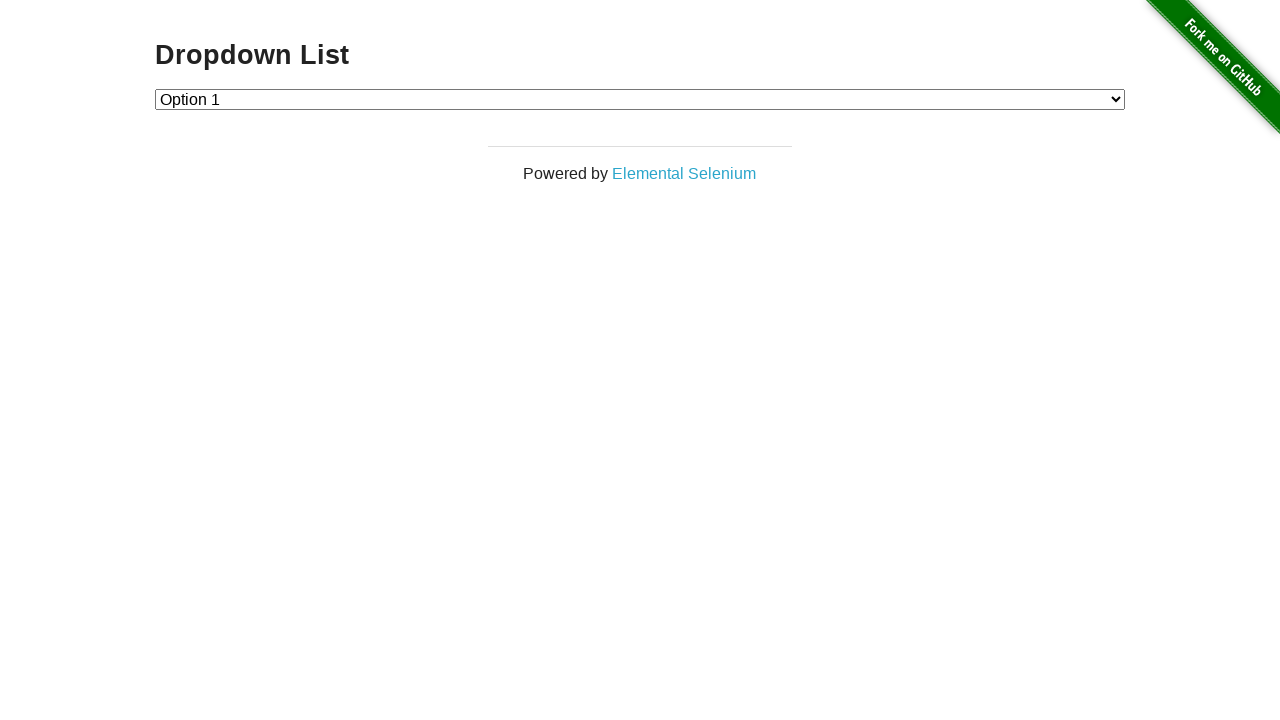

Verified that option '1' is selected in the dropdown
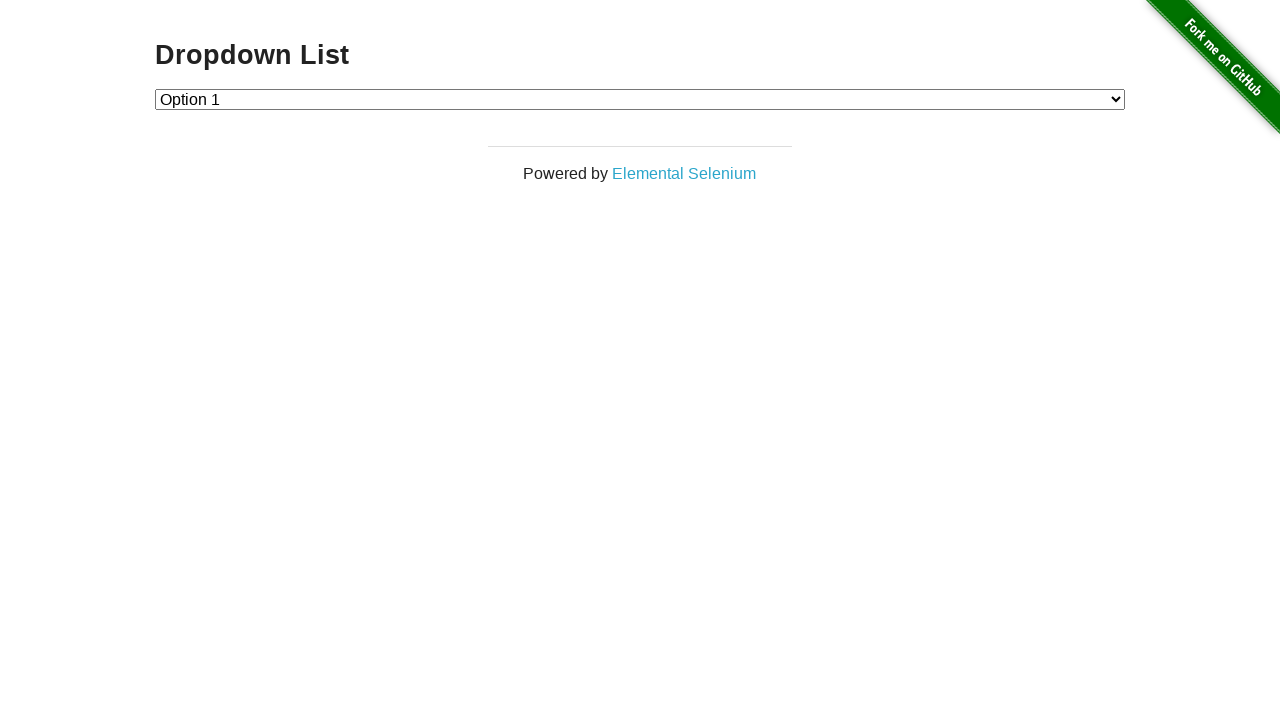

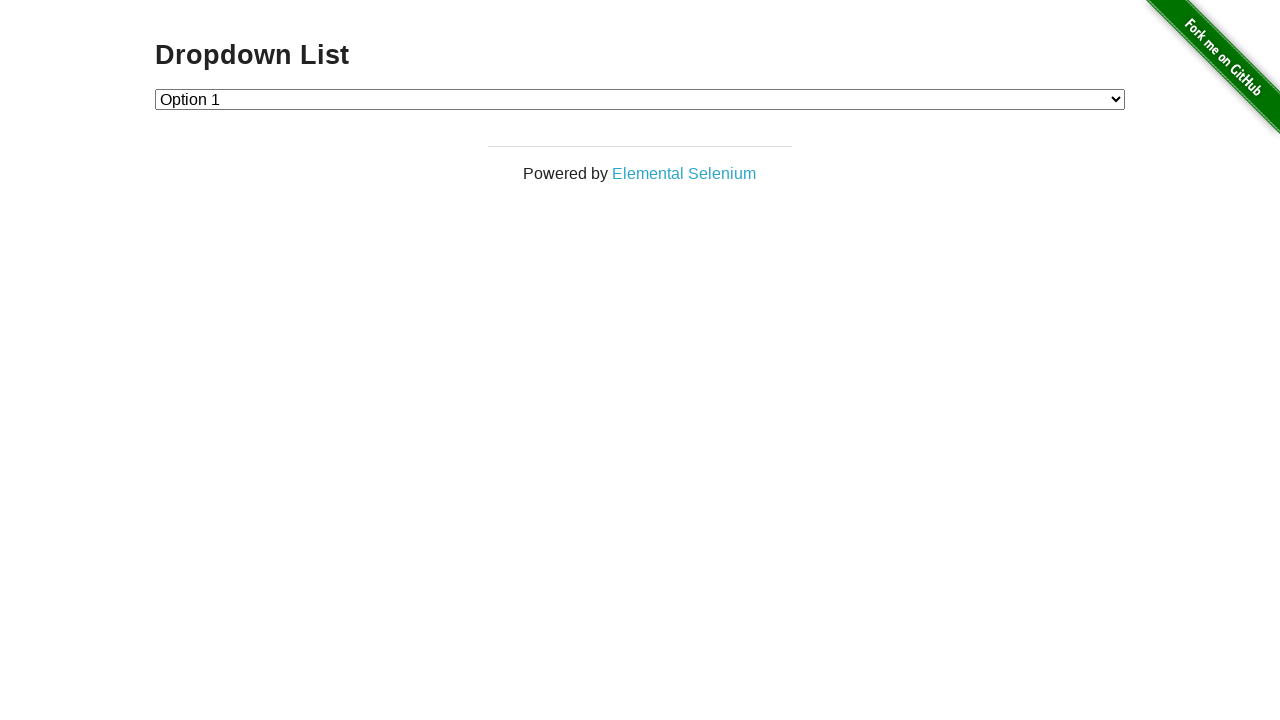